Navigates to Uber Eats, enters a delivery address for Florida Gulf Coast University, and verifies the URL is accessible.

Starting URL: https://www.ubereats.com

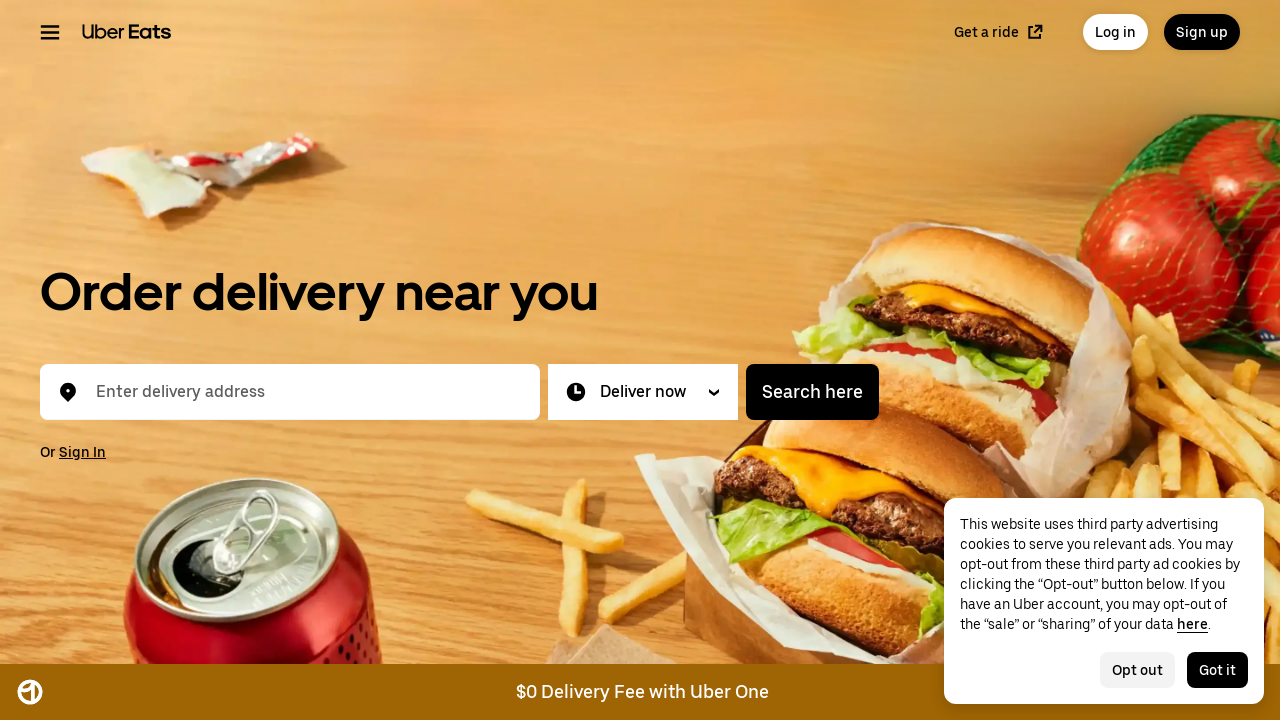

Located address input field
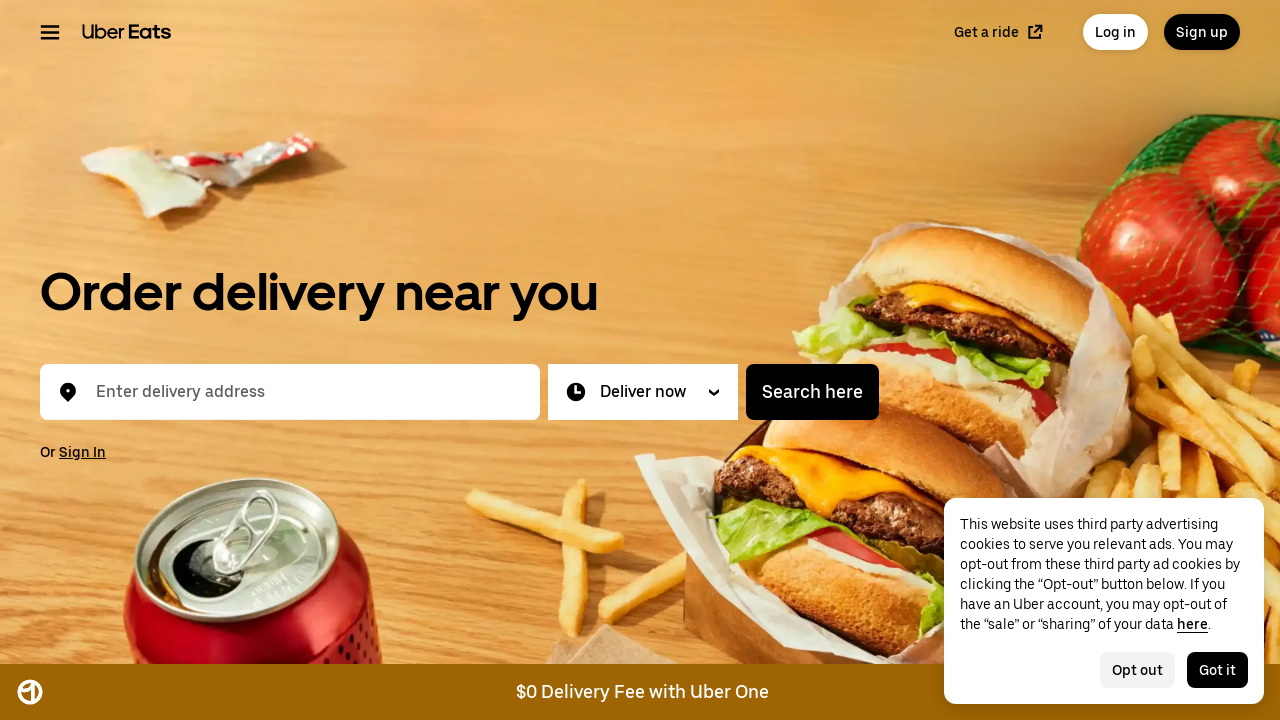

Filled address box with space to trigger dropdown on #location-typeahead-home-input
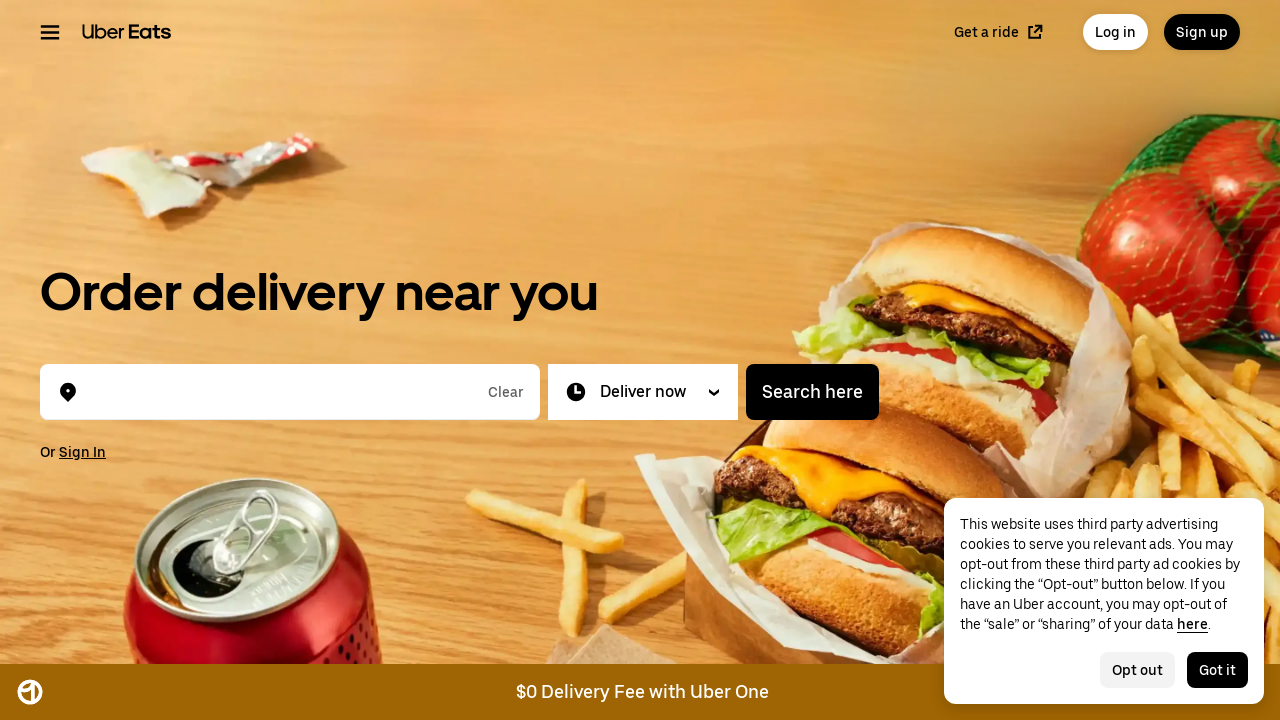

Waited 100ms for dropdown to initialize
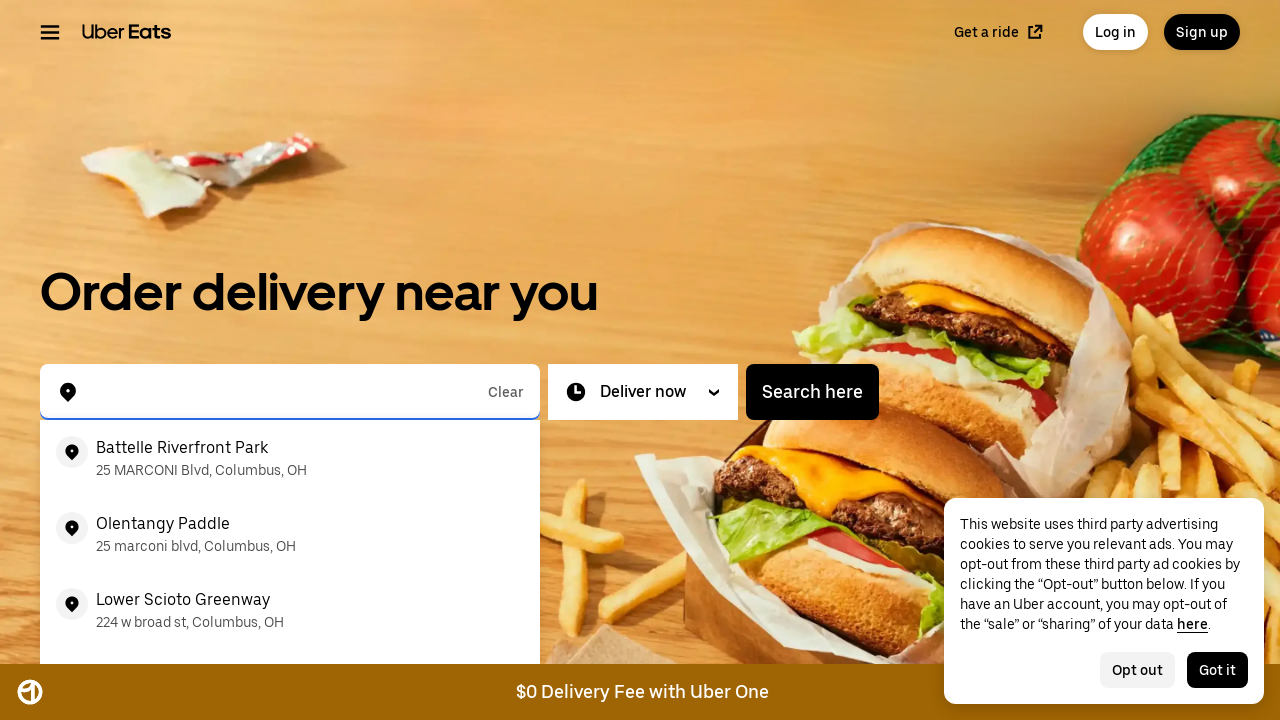

Filled address box with 'Florida Gulf Coast University' on #location-typeahead-home-input
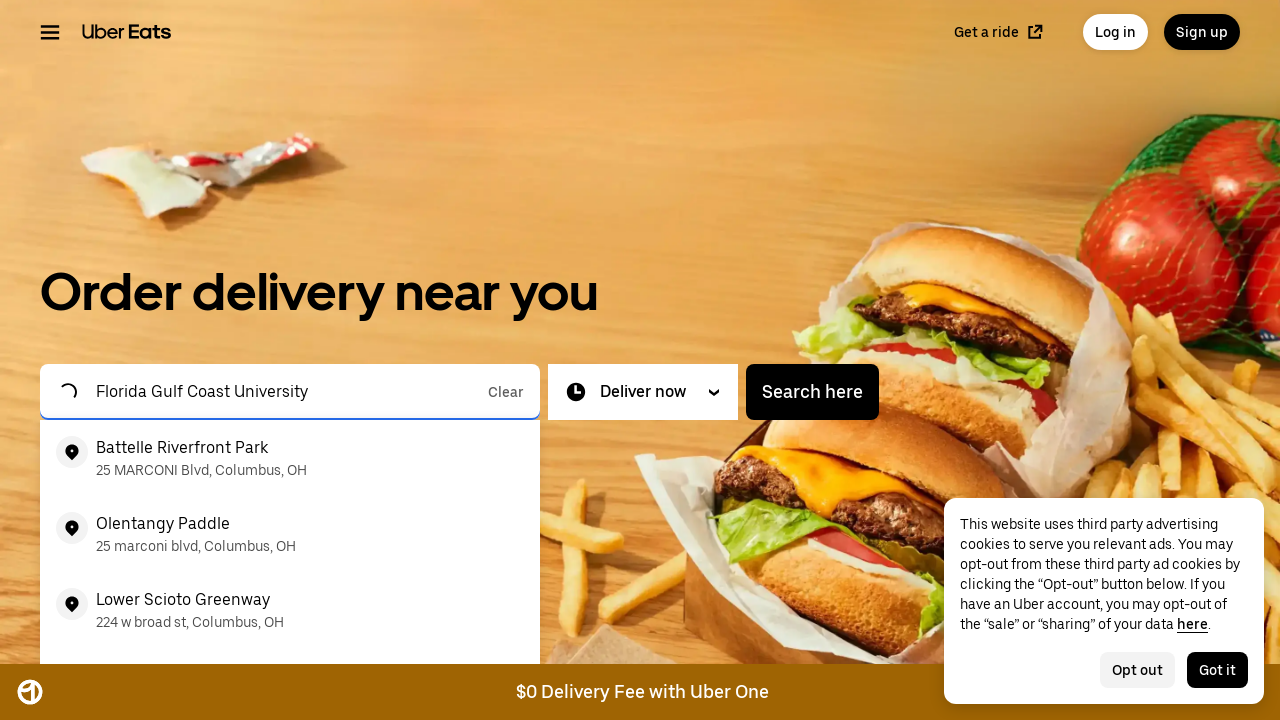

Waited 2 seconds for search suggestions to appear
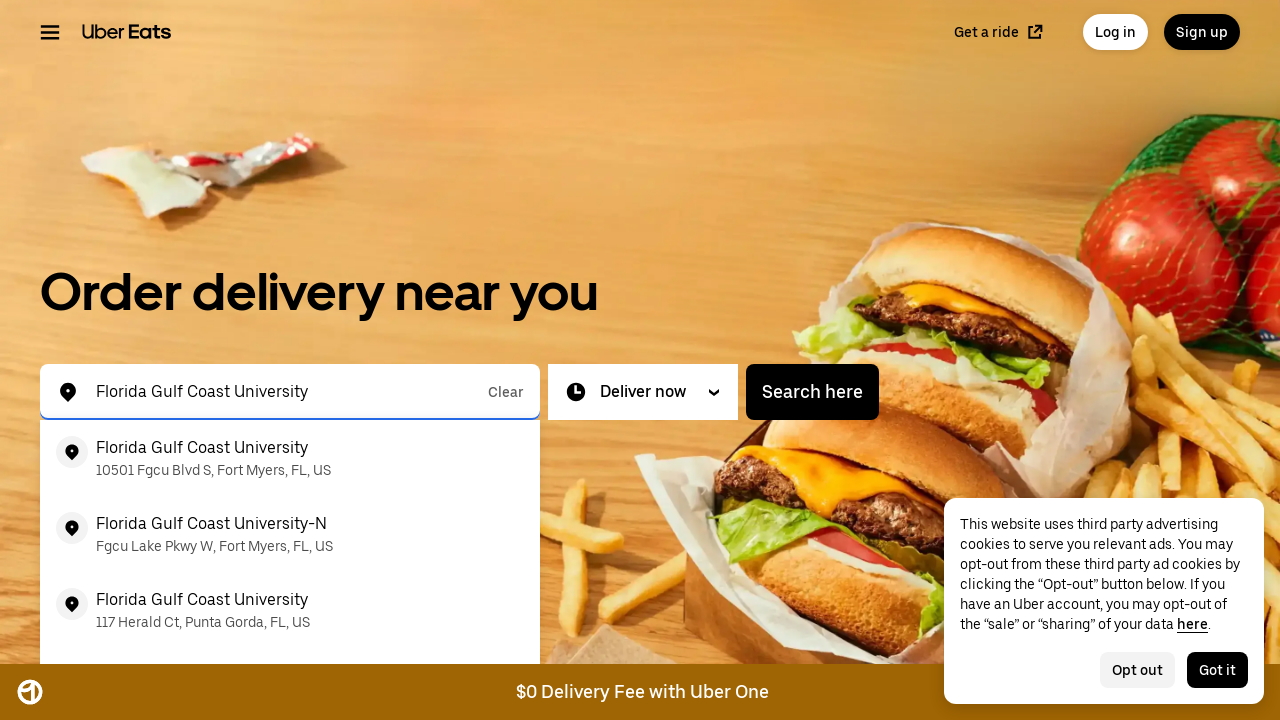

Pressed ArrowDown to highlight first suggestion on #location-typeahead-home-input
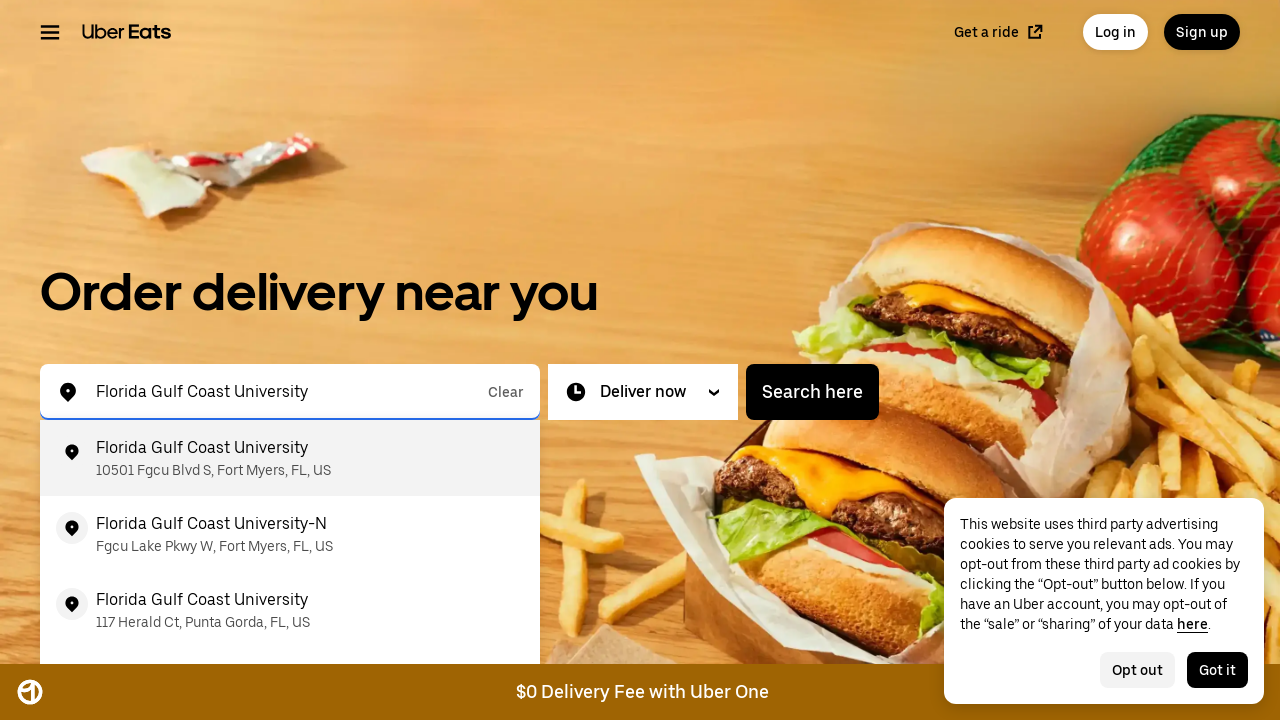

Pressed Enter to select the highlighted address suggestion on #location-typeahead-home-input
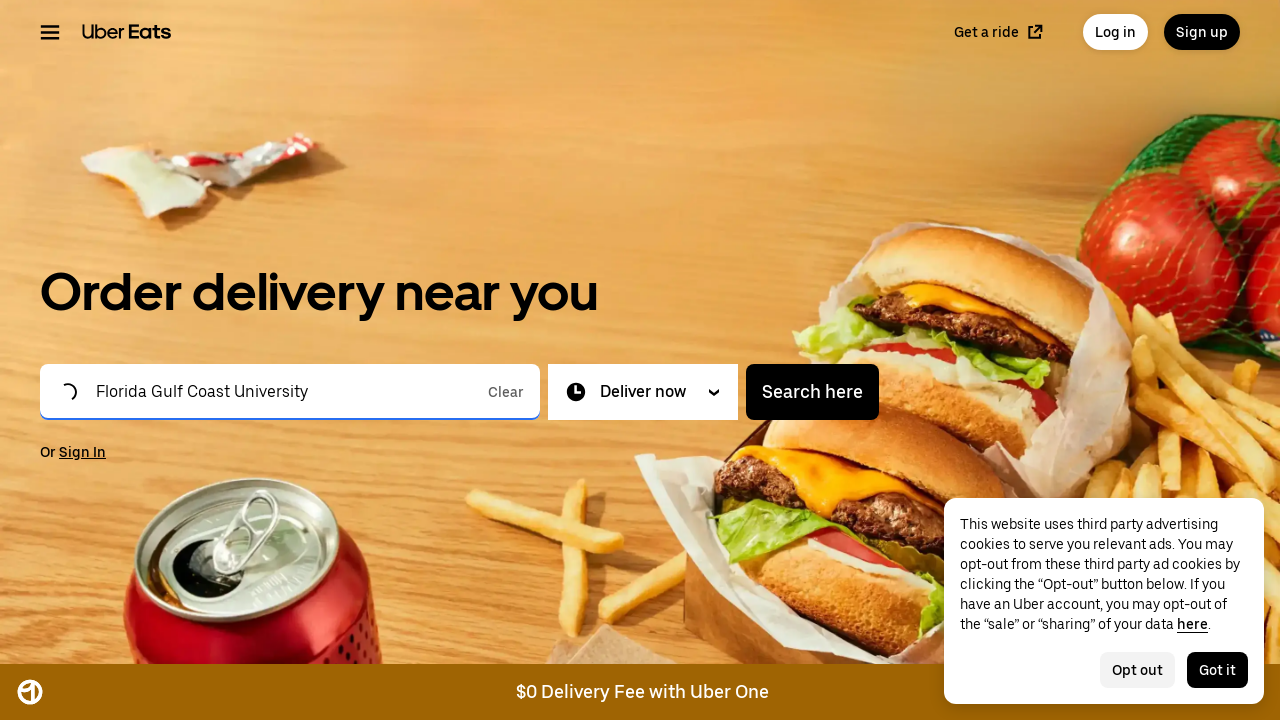

Waited 5 seconds for page to load after address selection
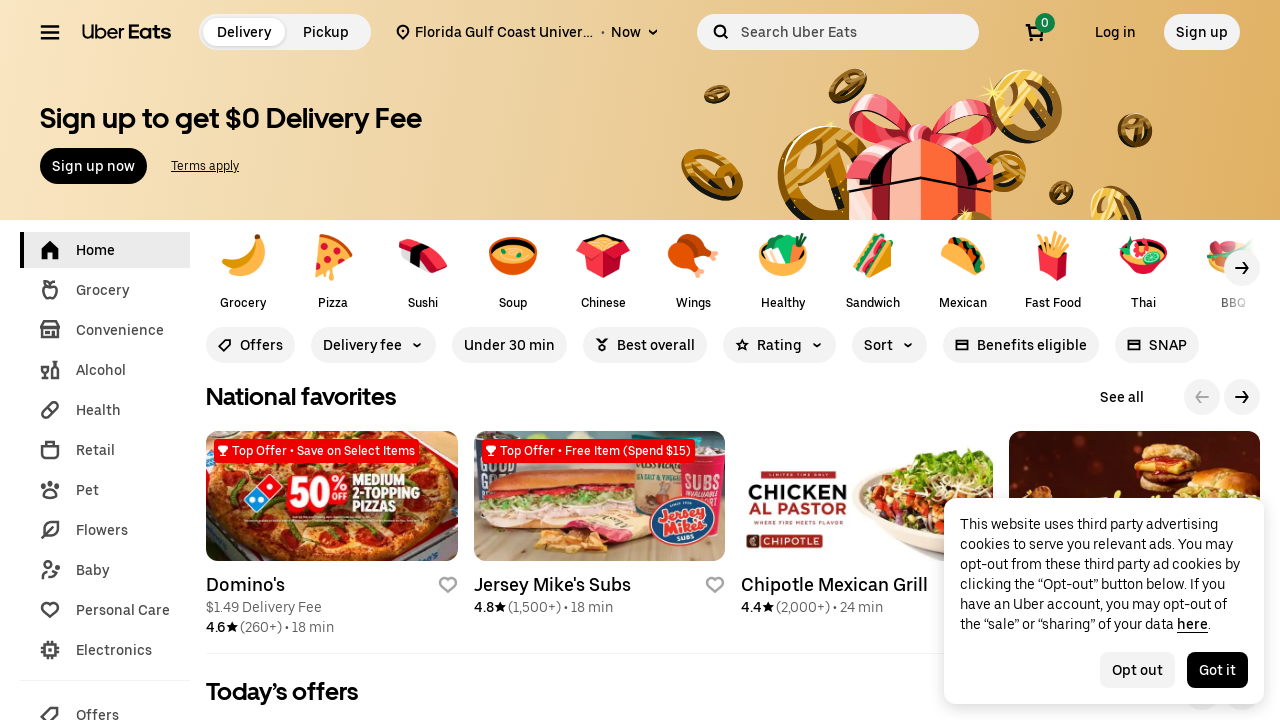

Retrieved current URL: https://www.ubereats.com/feed?diningMode=DELIVERY&pl=JTdCJTIyYWRkcmVzcyUyMiUzQSUyMkZsb3JpZGElMjBHdWxmJTIwQ29hc3QlMjBVbml2ZXJzaXR5JTIyJTJDJTIycmVmZXJlbmNlJTIyJTNBJTIyaGVyZSUzQXBkcyUzQXBsYWNlJTNBODQwZGh0eWUtZTQ0NWUzZmM4ZDc2NGJjOGE0MTZhNGYyN2FhMmRiNWMlMjIlMkMlMjJyZWZlcmVuY2VUeXBlJTIyJTNBJTIyaGVyZV9wbGFjZXMlMjIlMkMlMjJsYXRpdHVkZSUyMiUzQTI2LjQ2MjM1JTJDJTIybG9uZ2l0dWRlJTIyJTNBLTgxLjc3NTgxJTdE
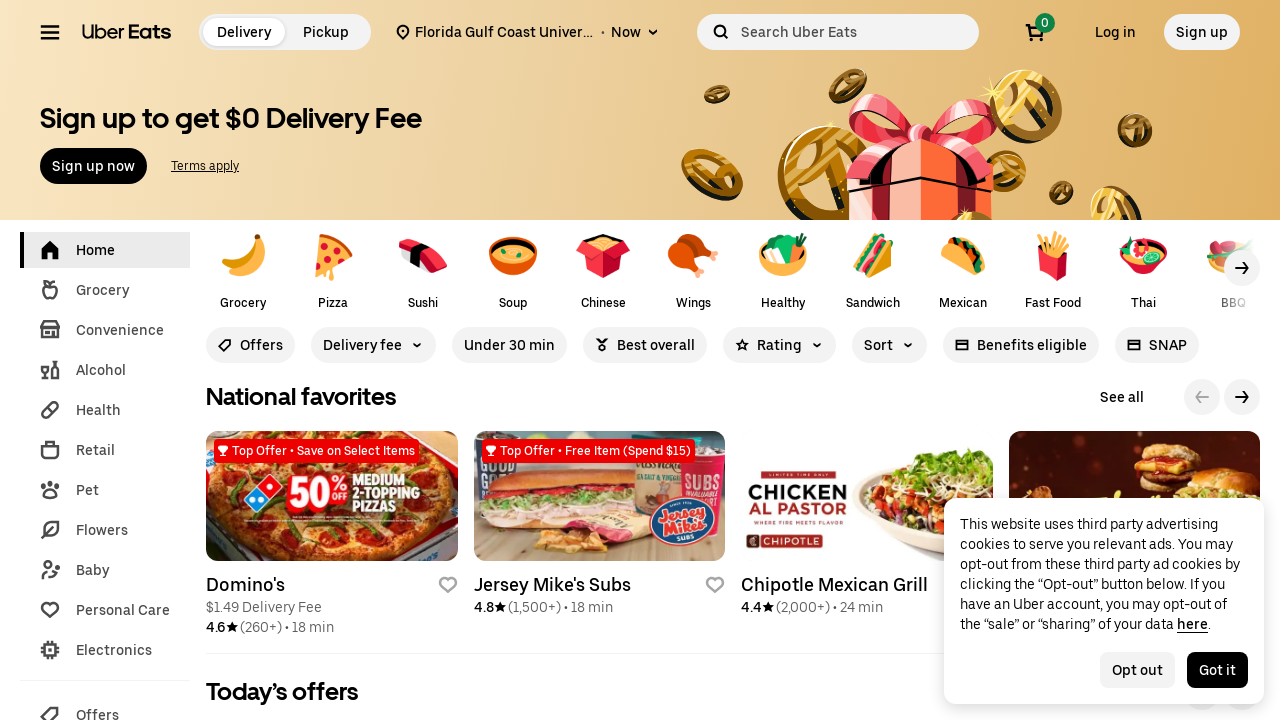

Verified that URL is not None - test passed
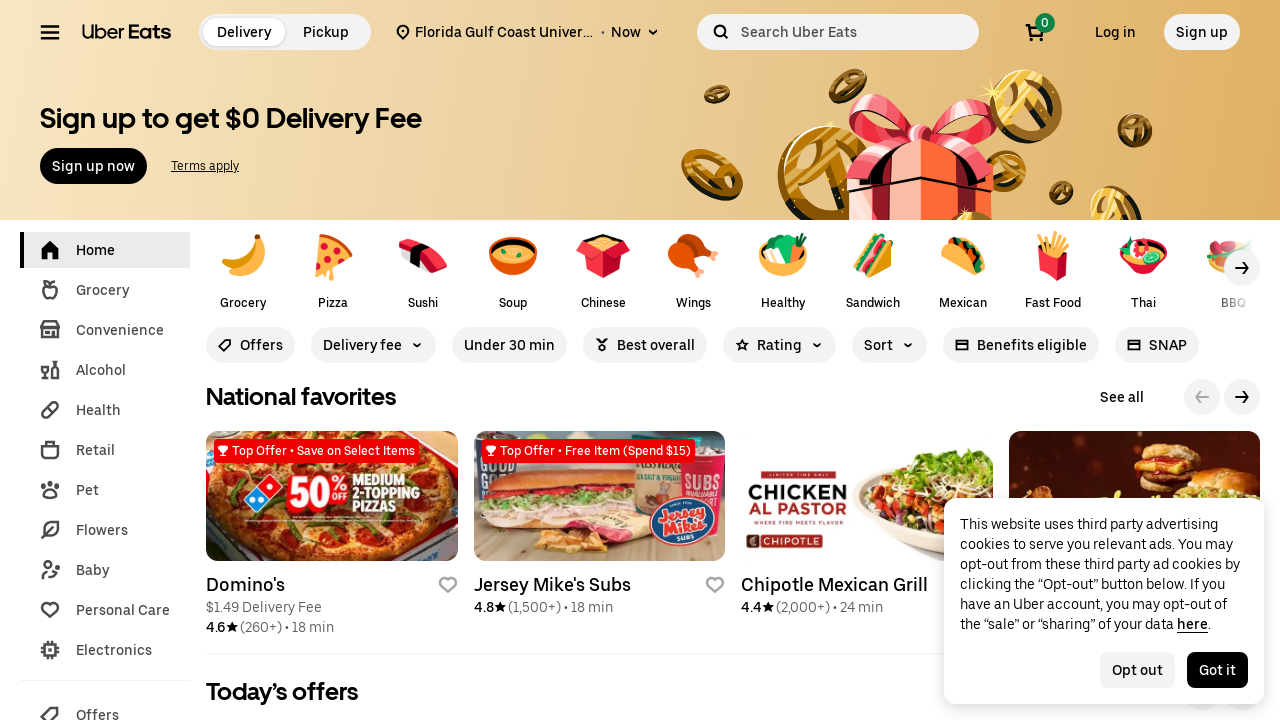

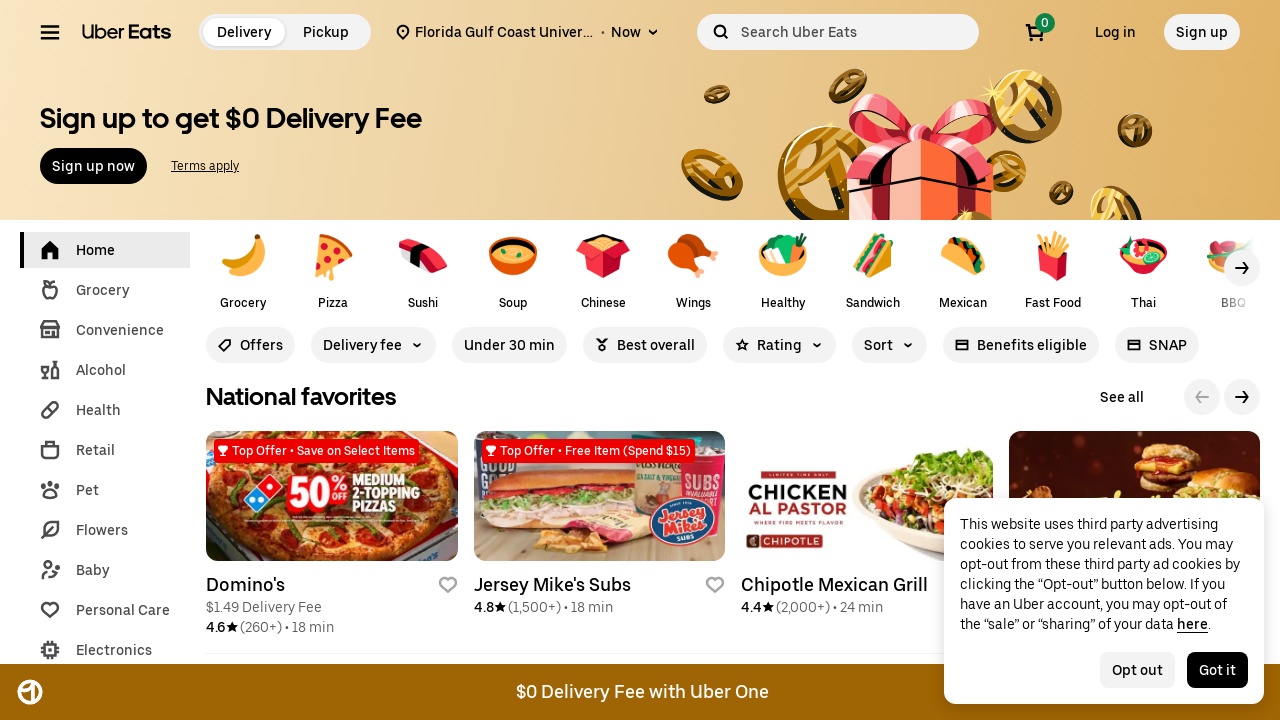